Tests the Washington State Ferries reservation system by selecting departure and arrival terminals, entering a sailing date, selecting vehicle size and height options, then clicking continue to view the schedule of available ferries.

Starting URL: https://secureapps.wsdot.wa.gov/ferries/reservations/vehicle/SailingSchedule.aspx

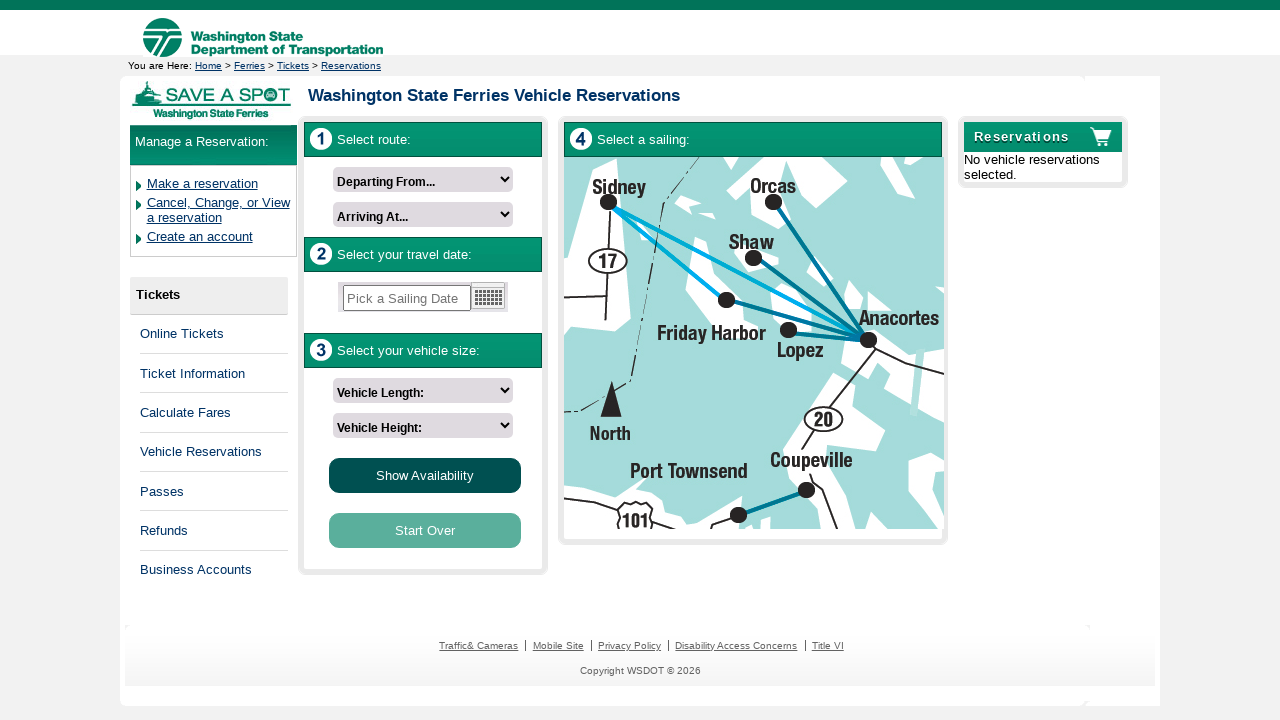

Waited for page to load
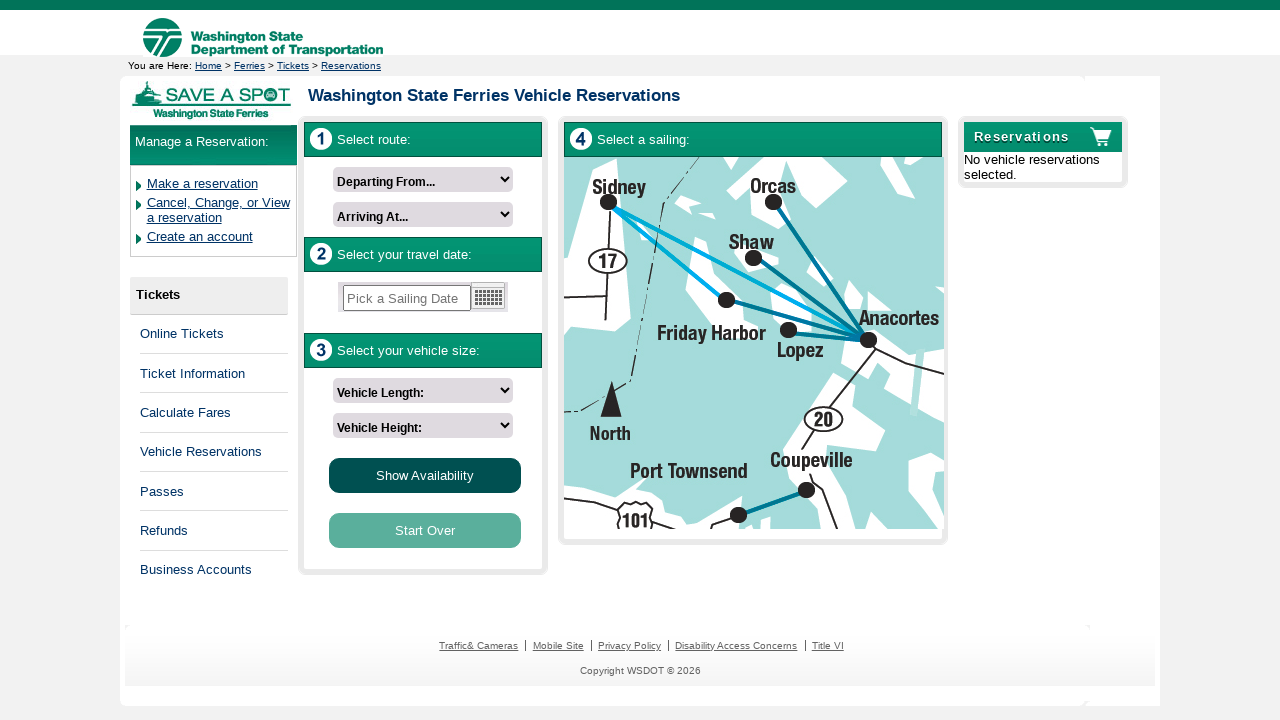

Selected departure terminal (Anacortes) on #MainContent_dlFromTermList
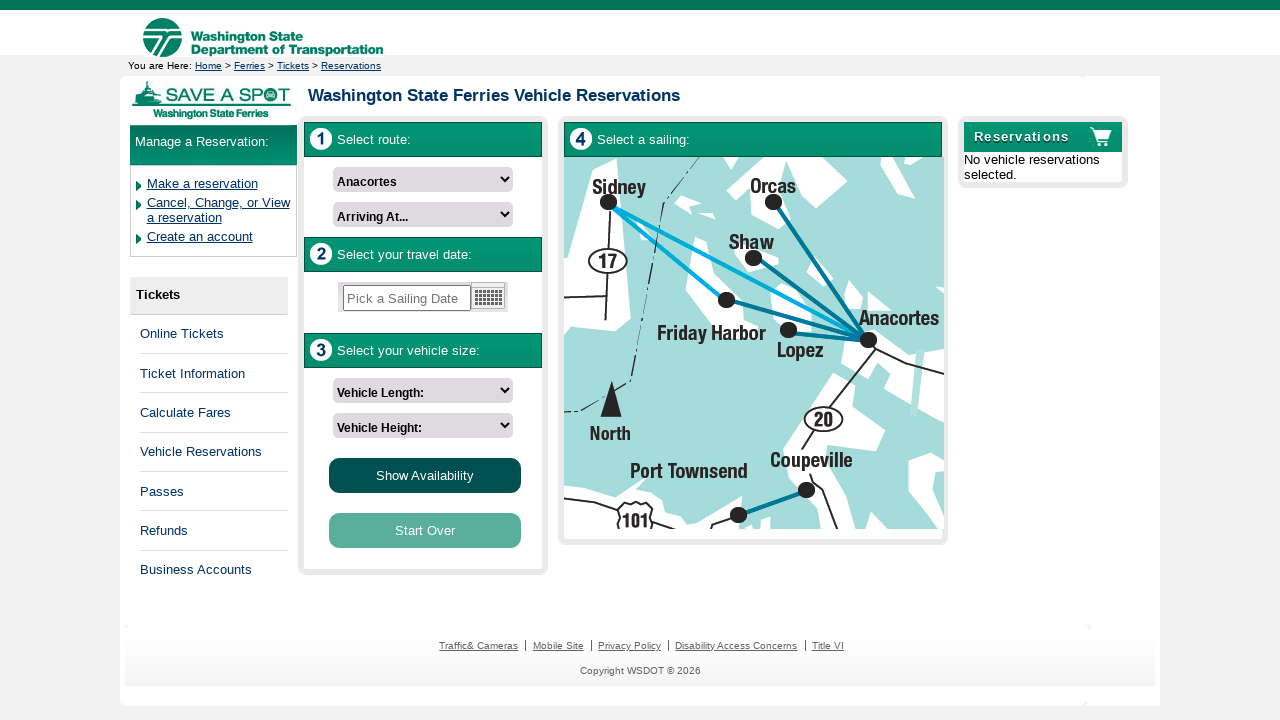

Selected arrival terminal (Friday Harbor) on #MainContent_dlToTermList
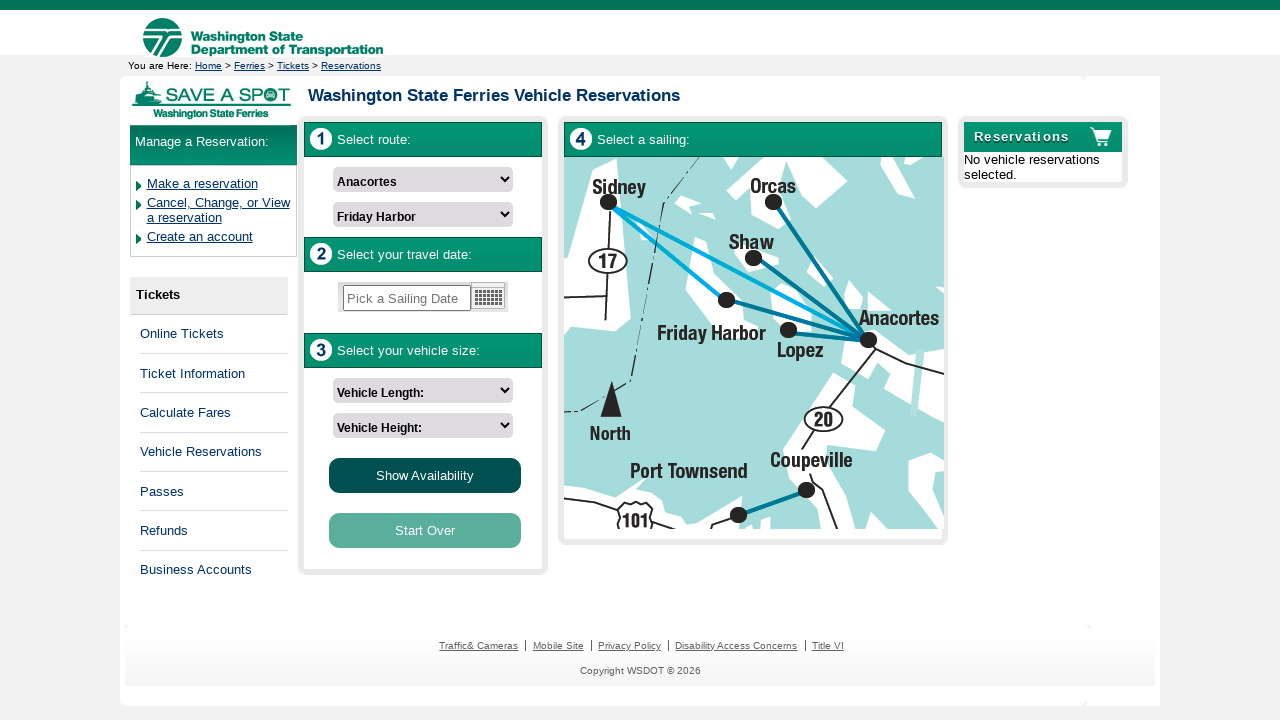

Entered sailing date 03/15/2025
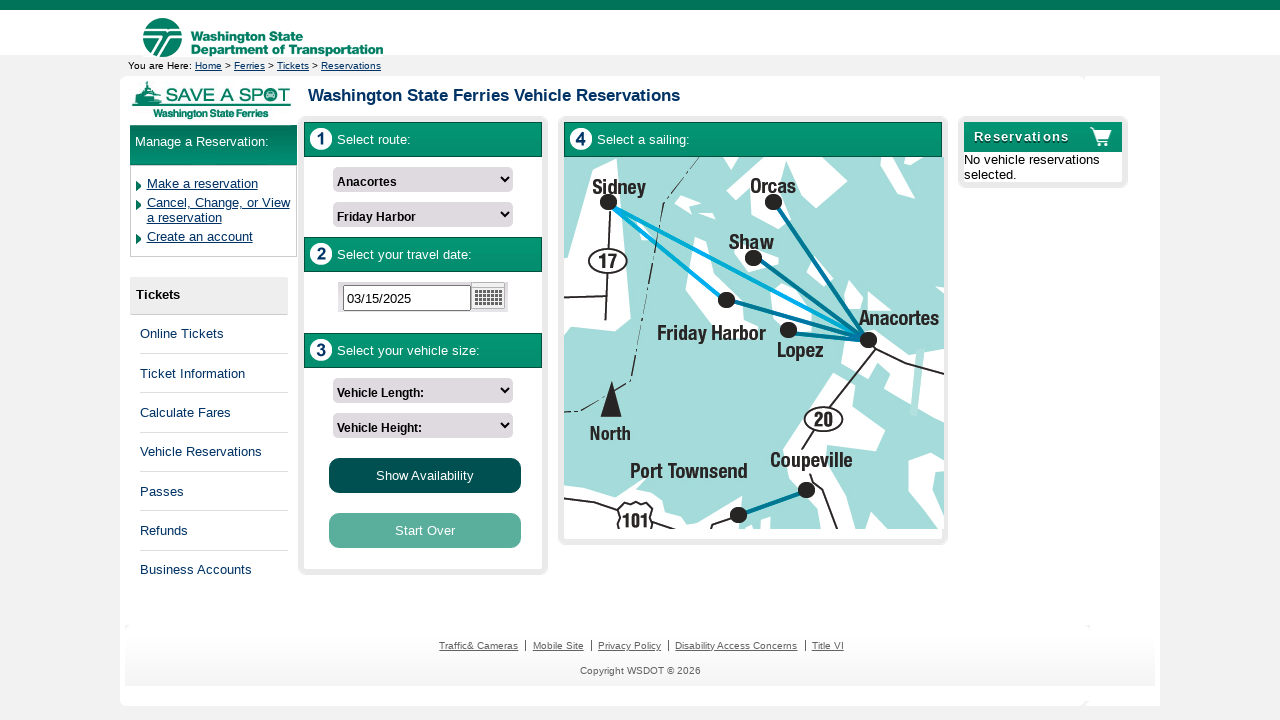

Waited for date picker to process
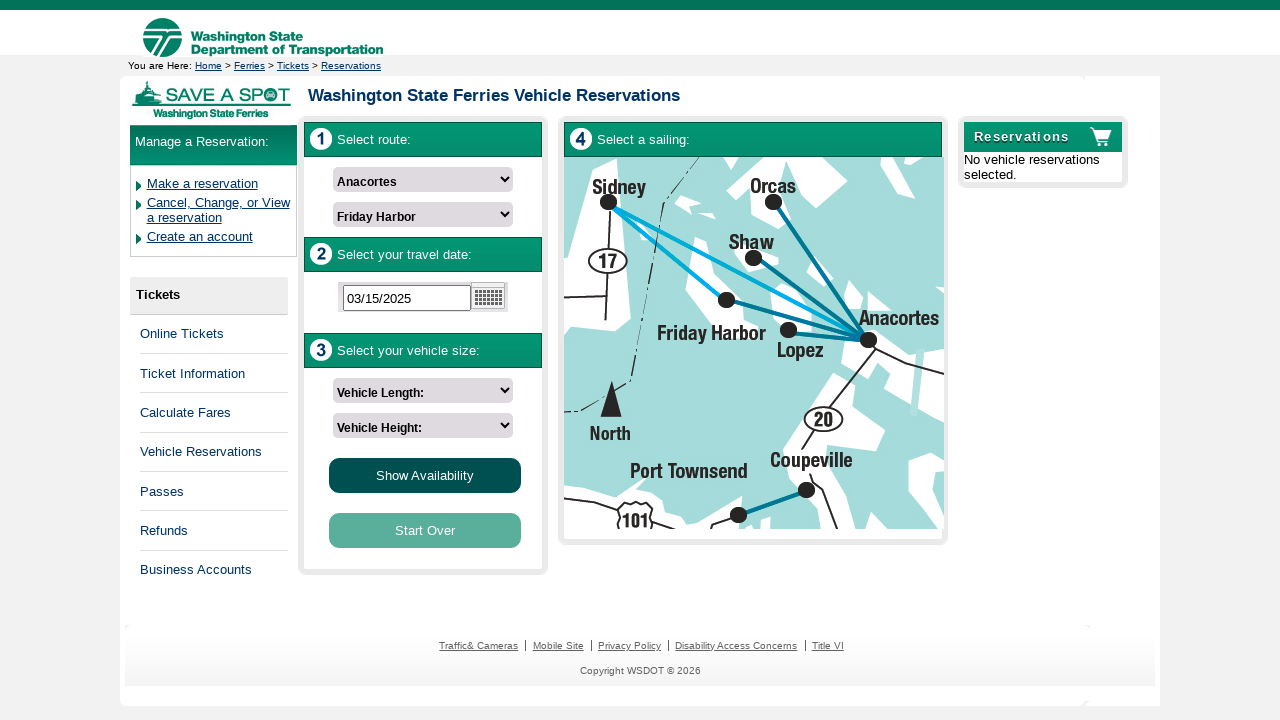

Selected vehicle size (under 22 feet) on #MainContent_dlVehicle
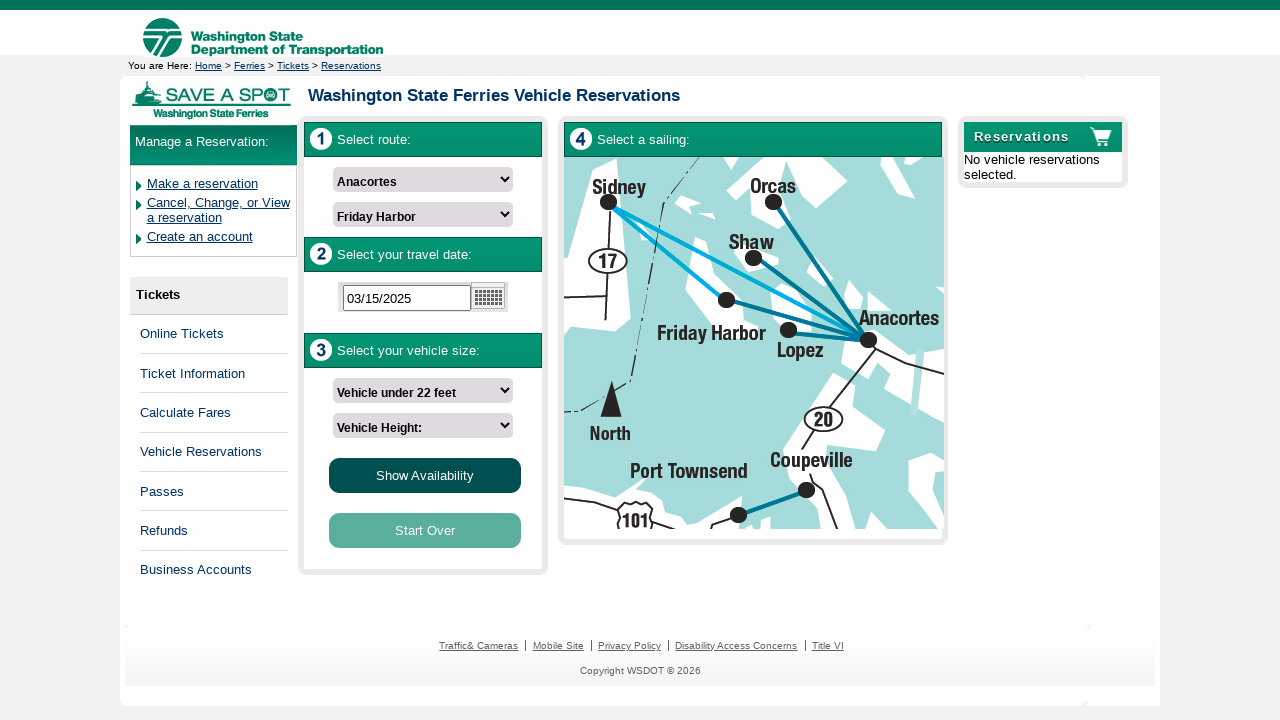

Selected vehicle height (up to 7'2") on #MainContent_ddlCarTruck14To22
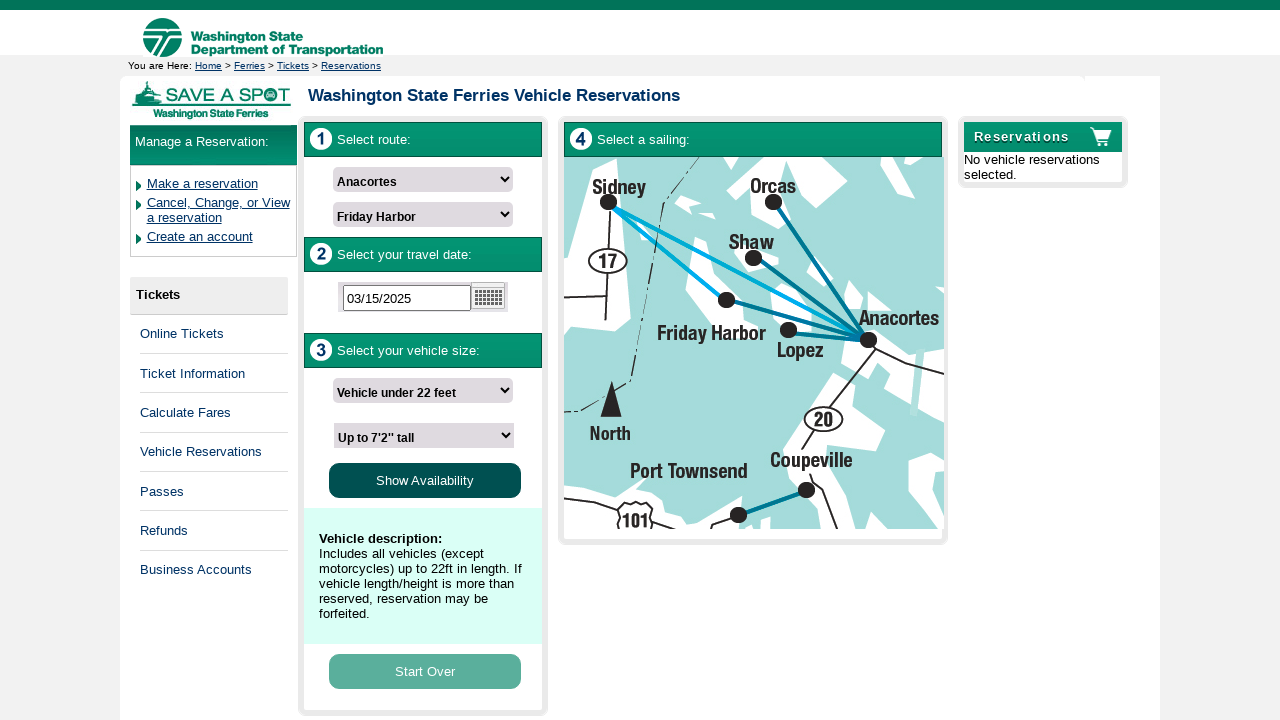

Clicked continue button to view ferry schedule at (425, 480) on #MainContent_linkBtnContinue
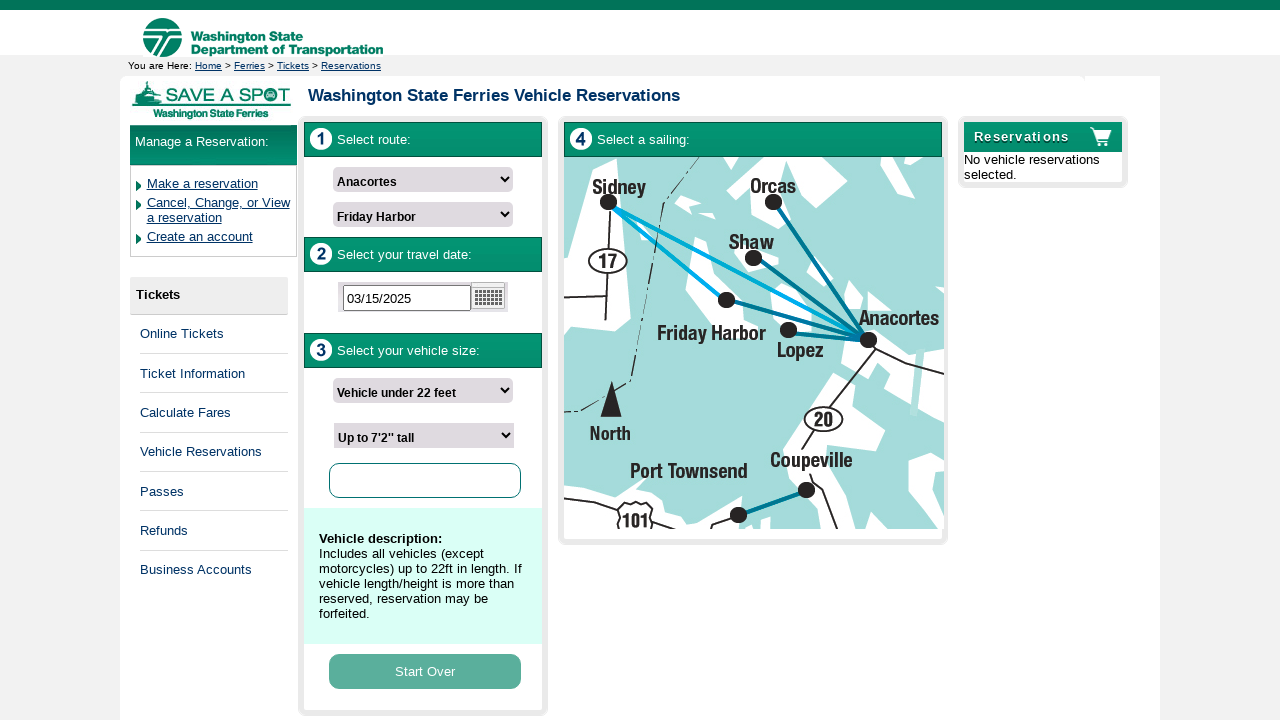

Schedule table loaded successfully
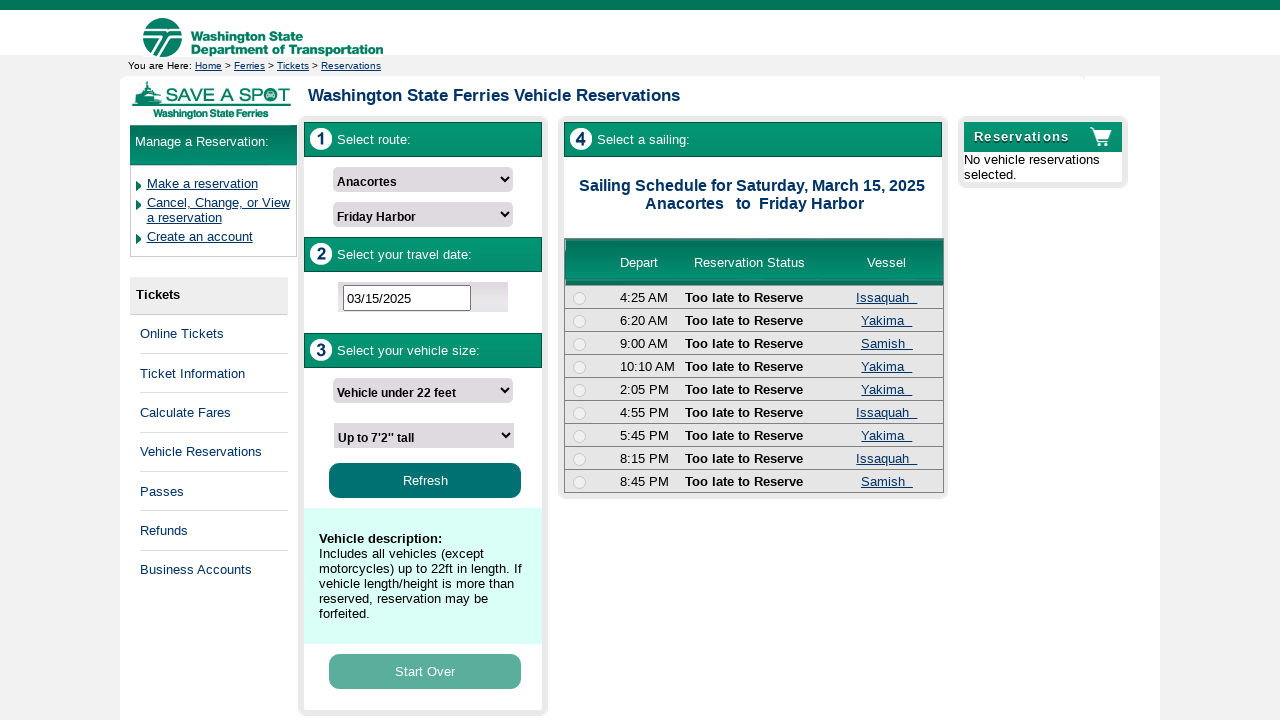

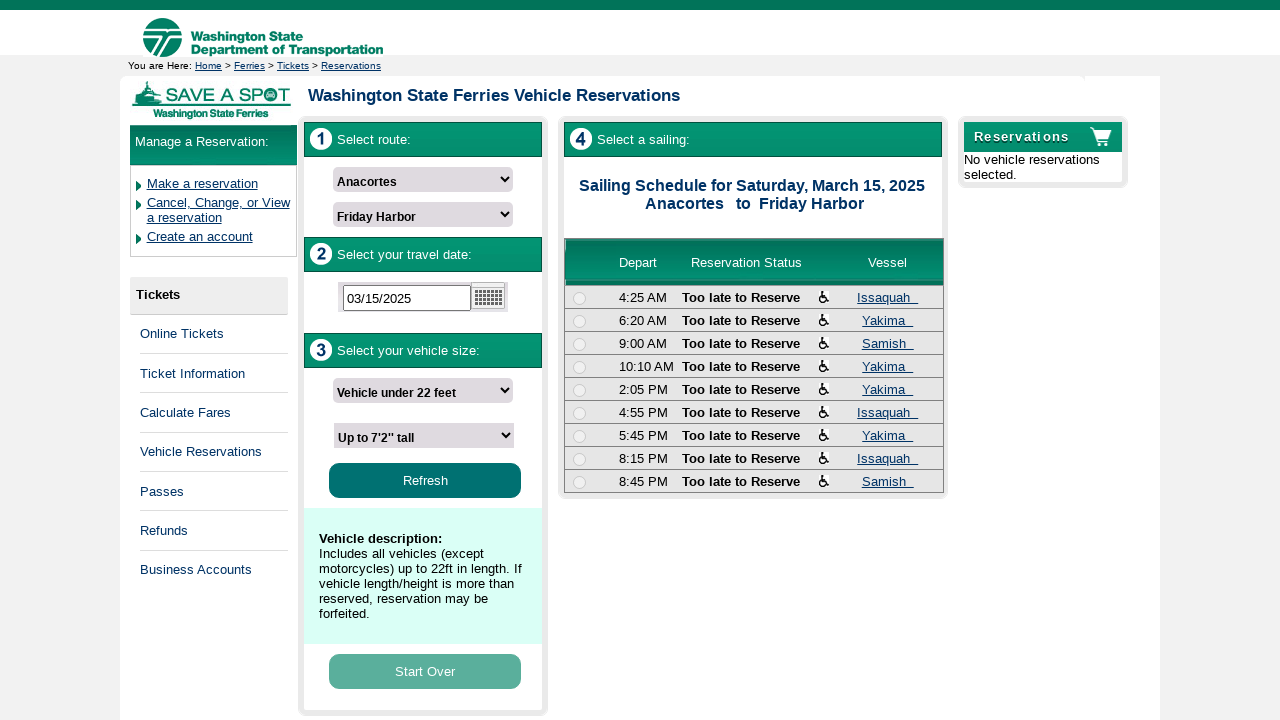